Navigates to RetroGames website and filters games by PlayStation console category

Starting URL: https://www.retrogames.cc

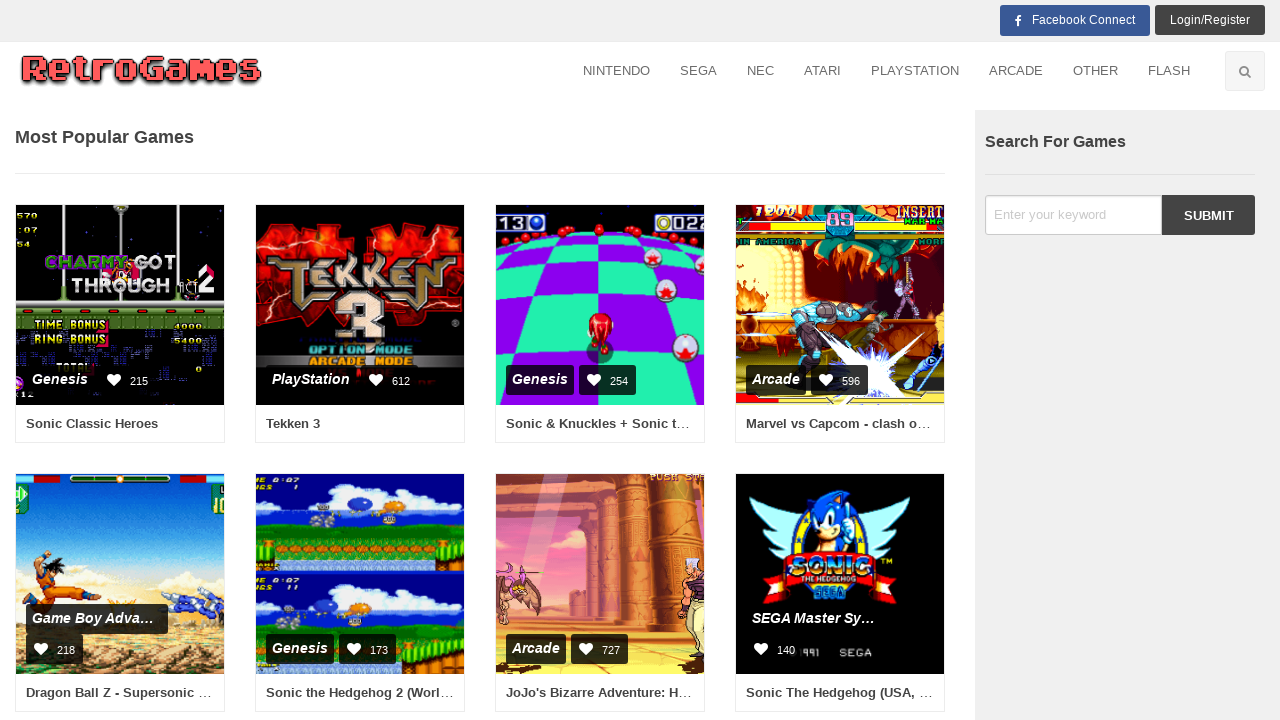

Clicked on PlayStation menu item to filter games at (915, 71) on #beNav > div:nth-child(3) > ul > li:nth-child(5) > a
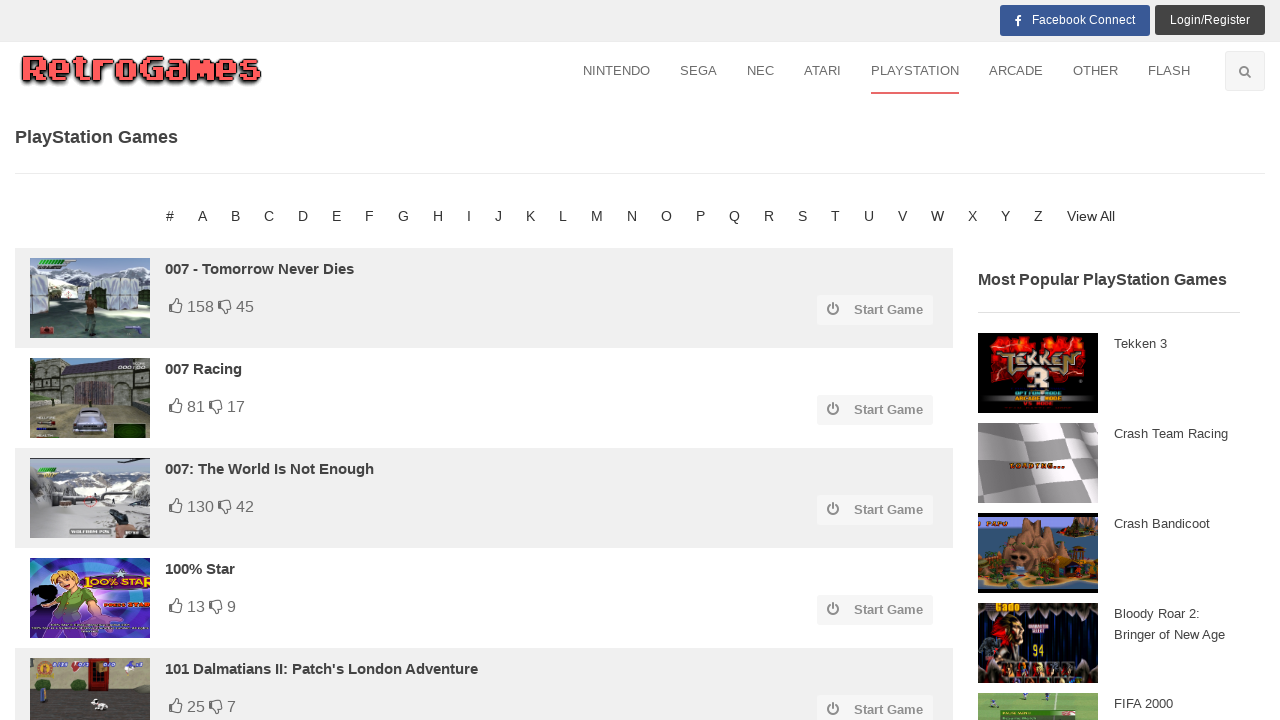

PlayStation games page header loaded
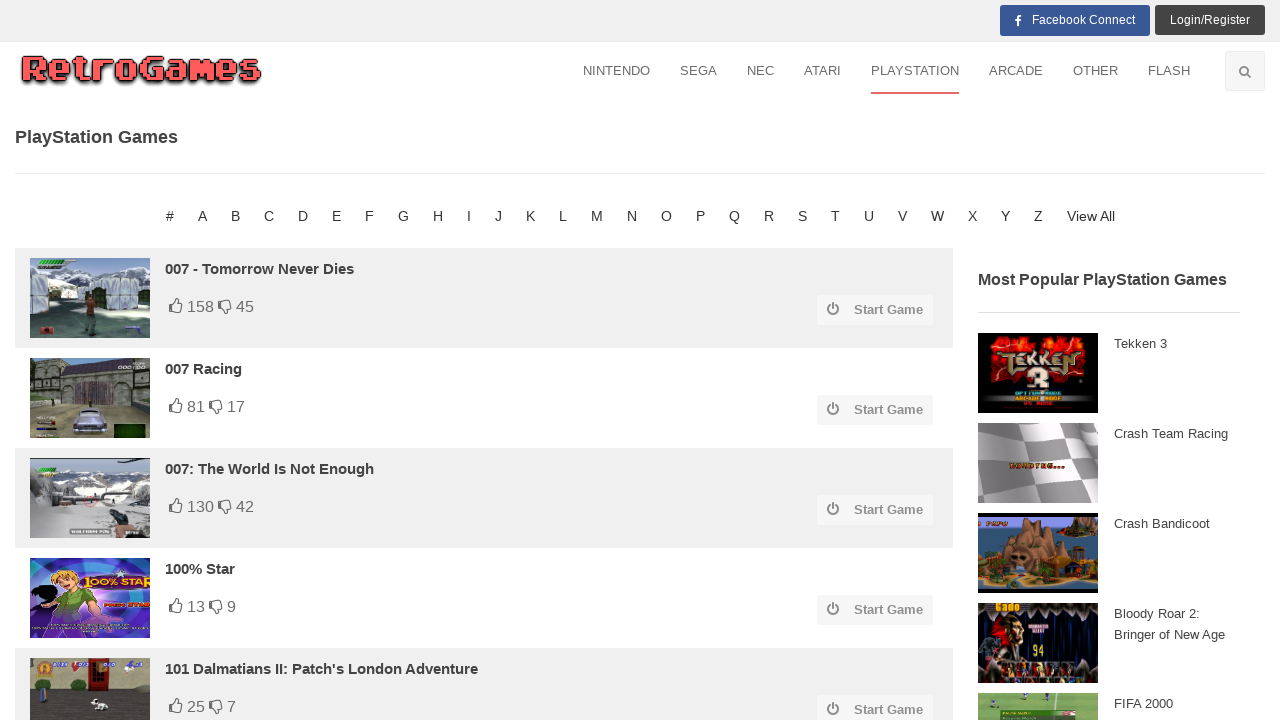

Verified page header displays 'PlayStation Games'
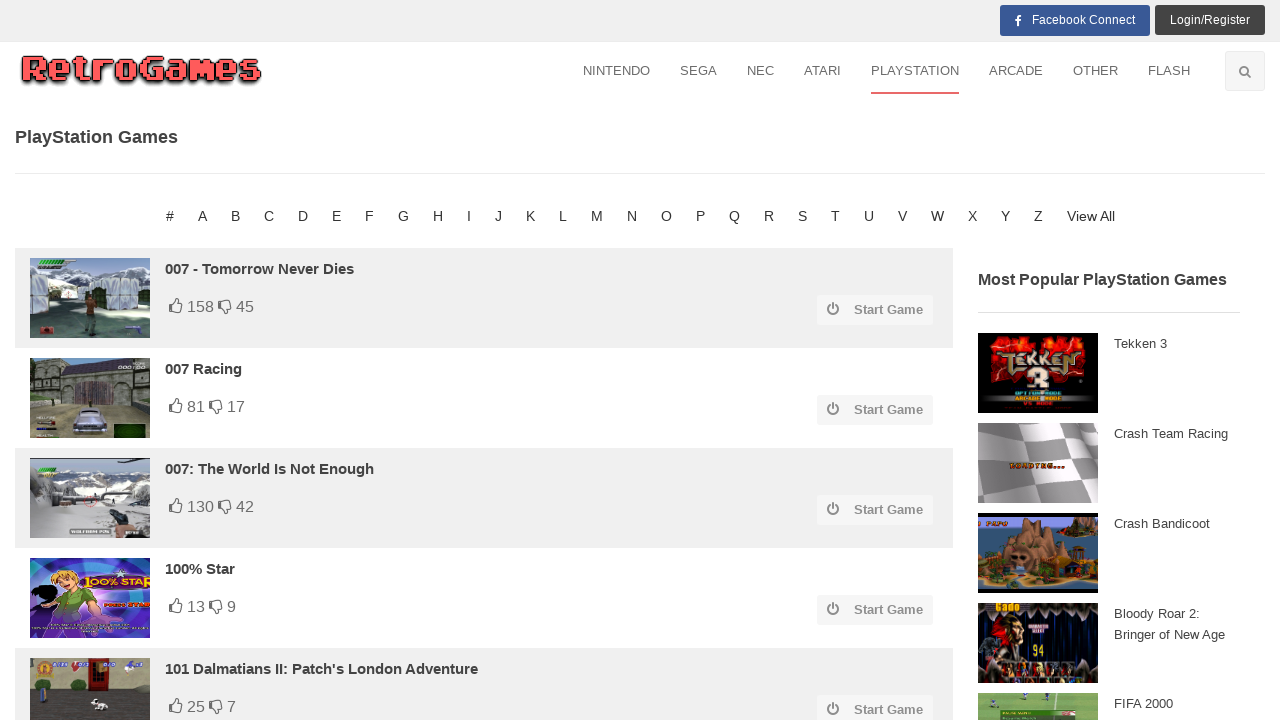

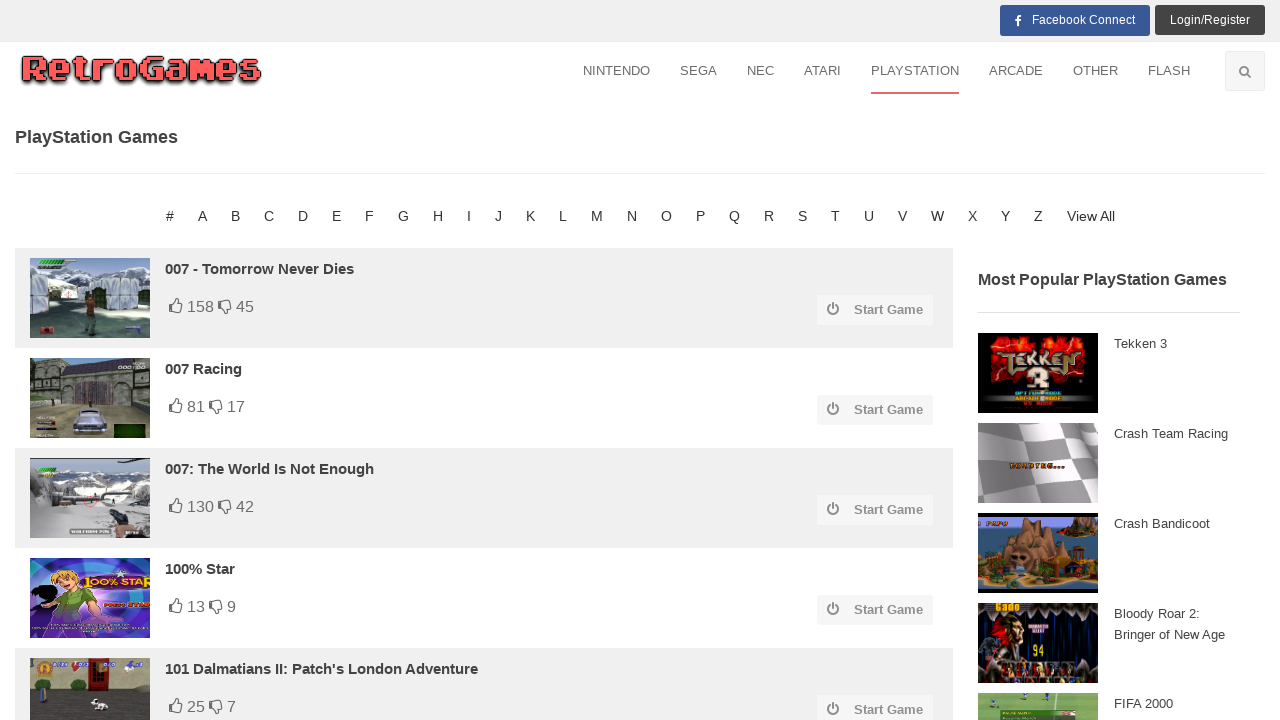